Tests the Entry Ad page by navigating to it and closing the modal popup window if it appears

Starting URL: http://the-internet.herokuapp.com/

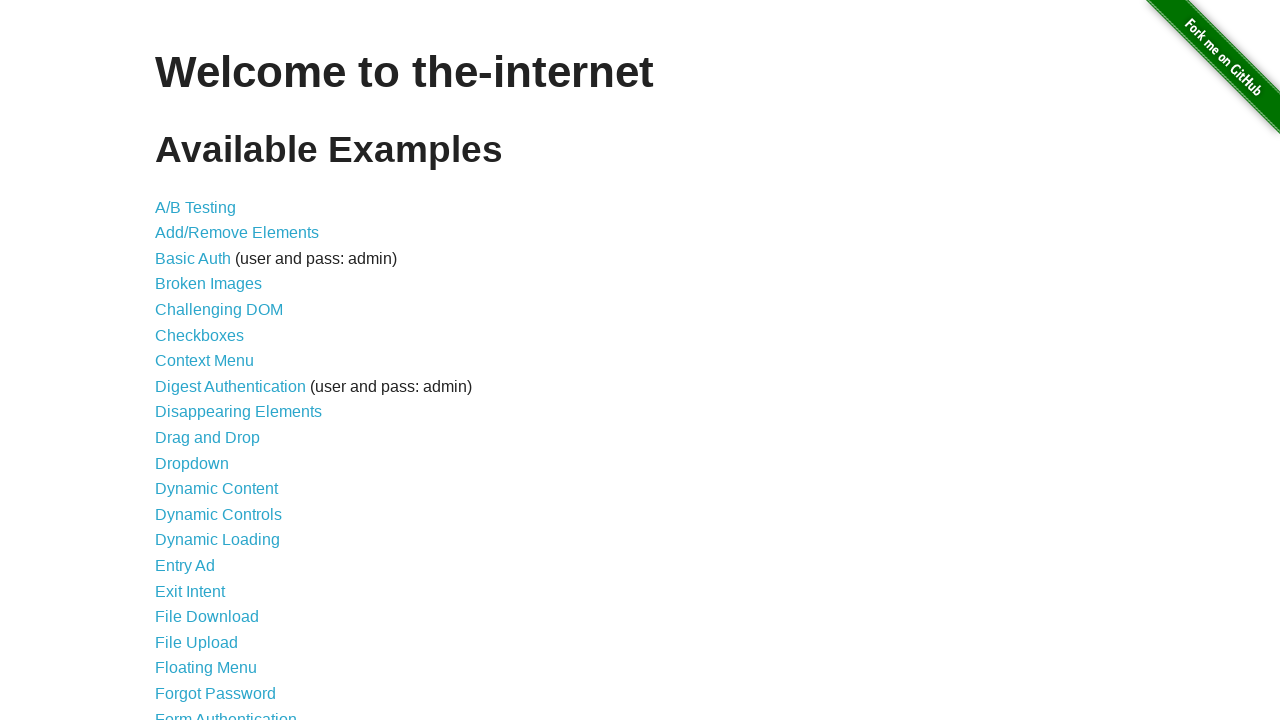

Clicked on Entry Ad link from main page at (185, 566) on a[href='/entry_ad']
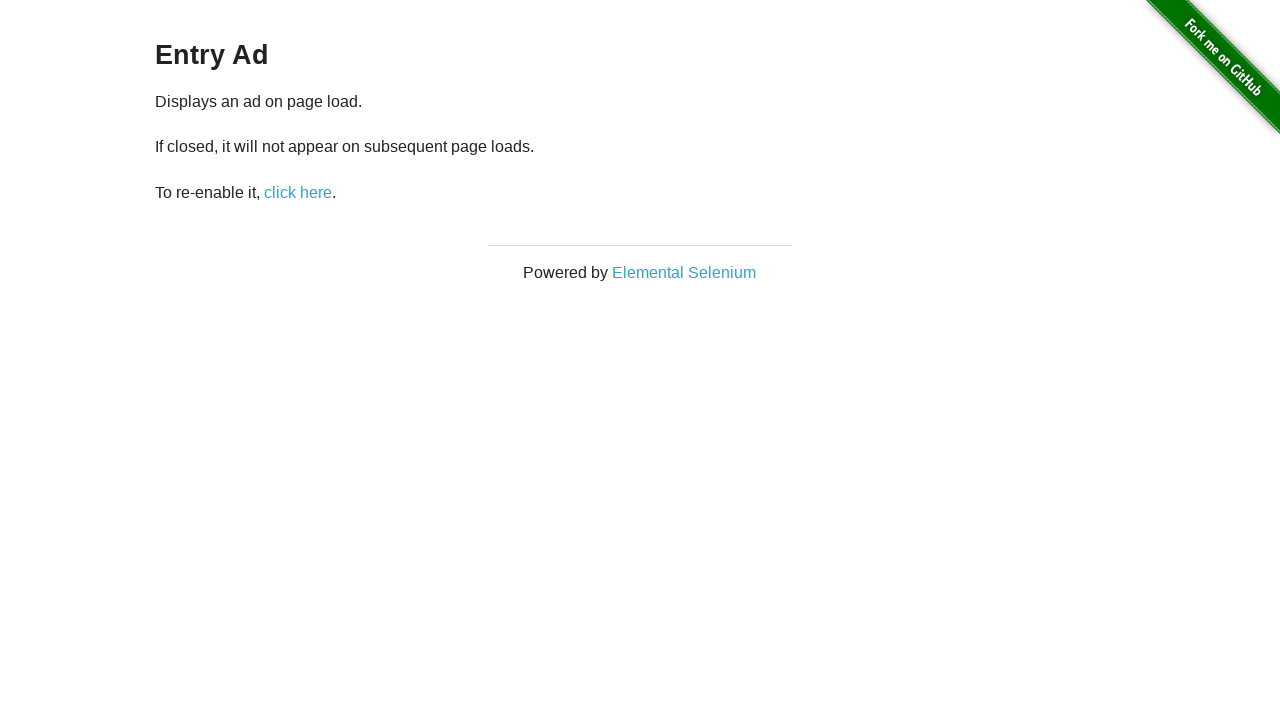

Waited 1 second for modal to appear
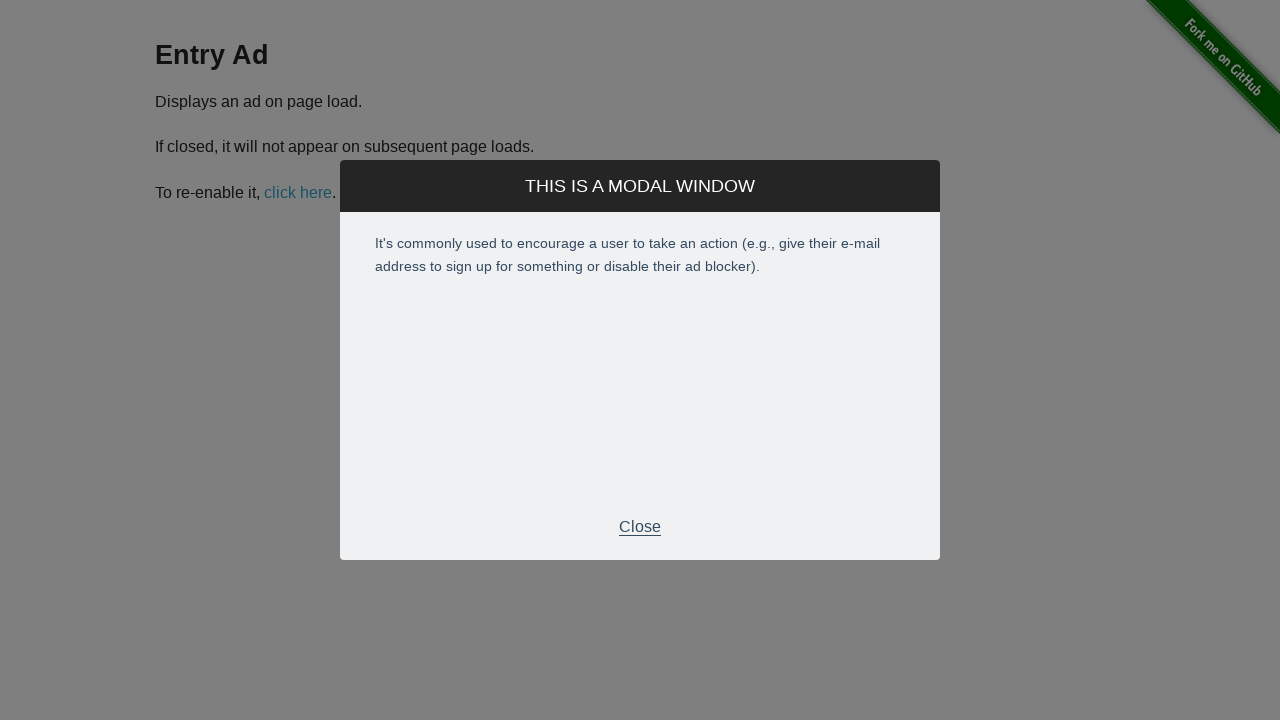

Located modal element
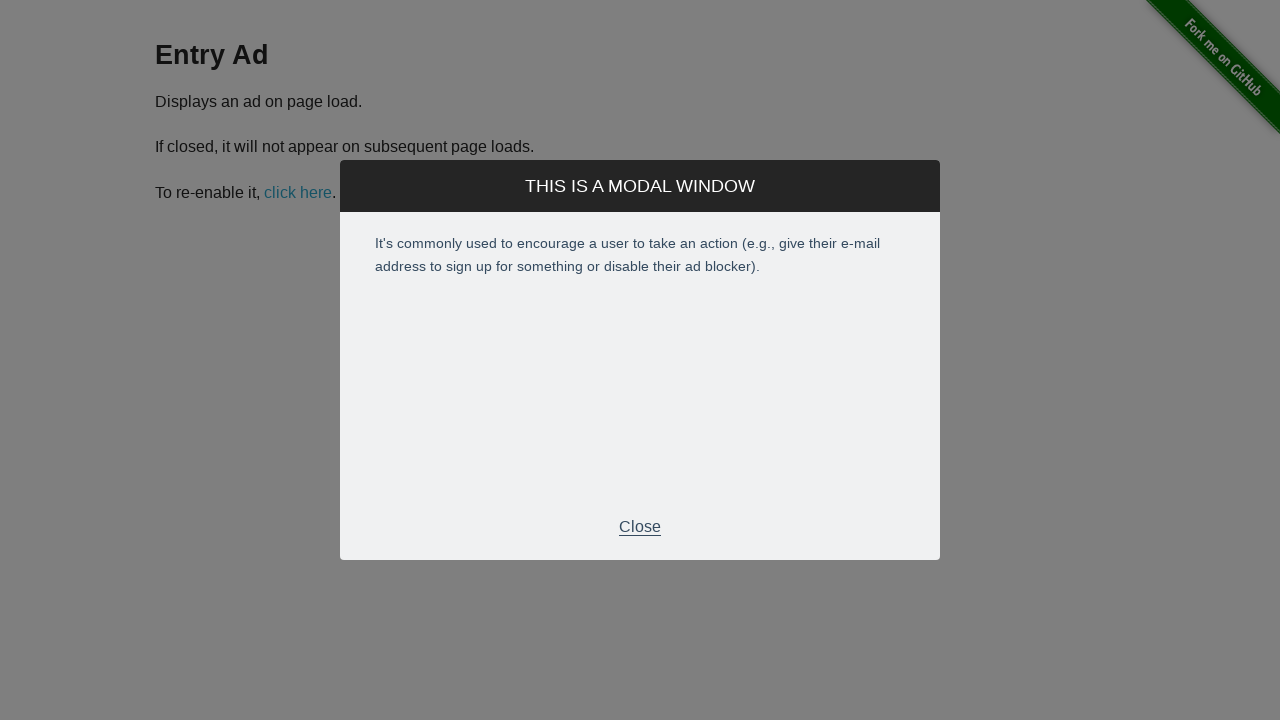

Modal is visible, waited 1 second before closing
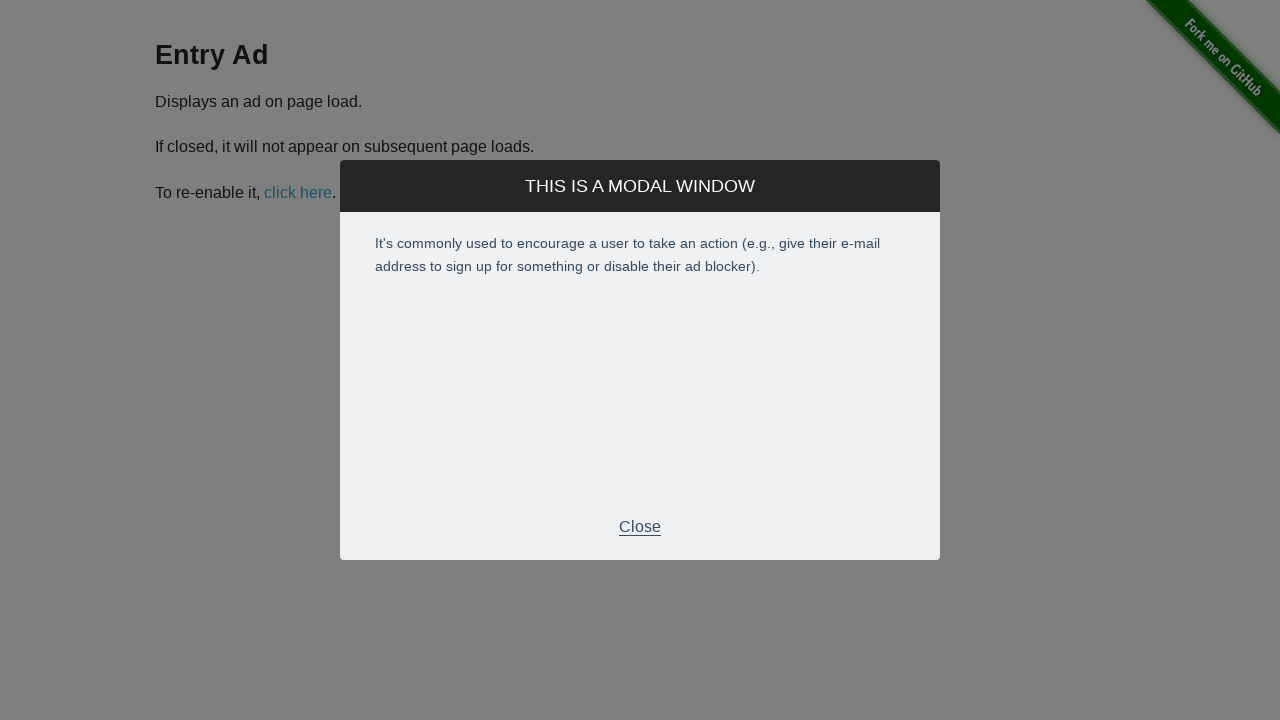

Closed the modal popup by clicking the footer button at (640, 527) on .modal-footer p
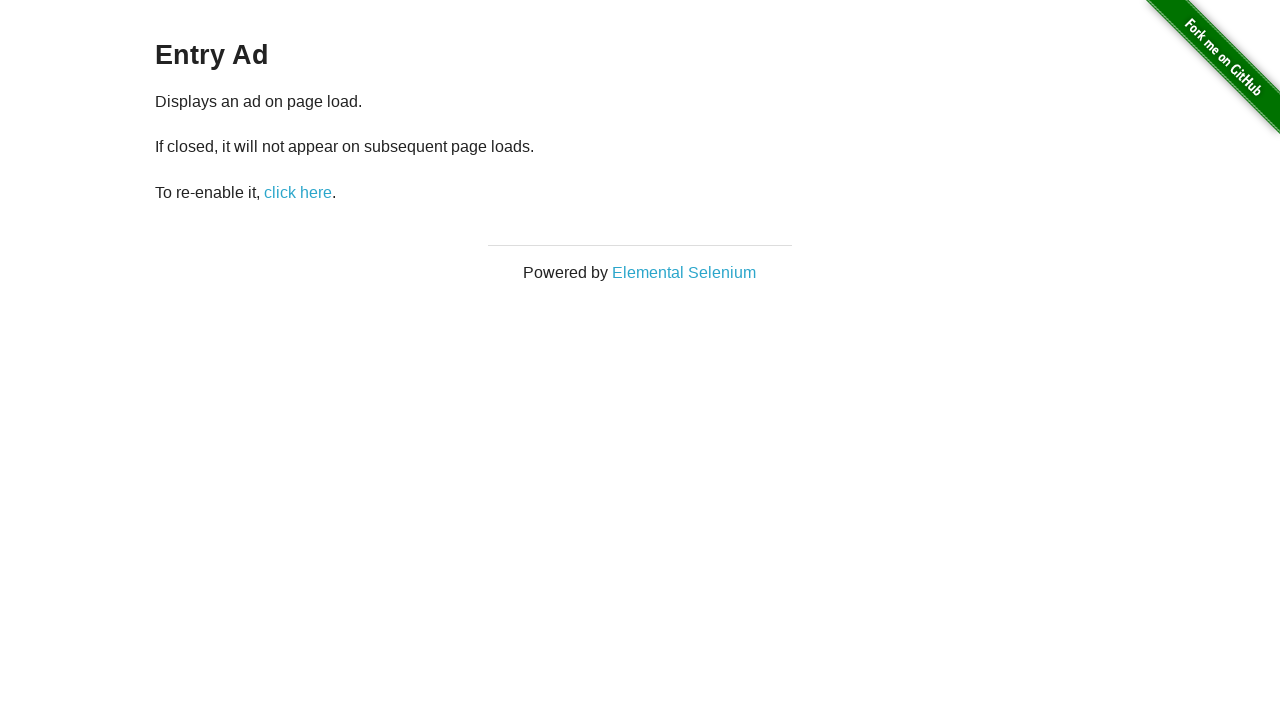

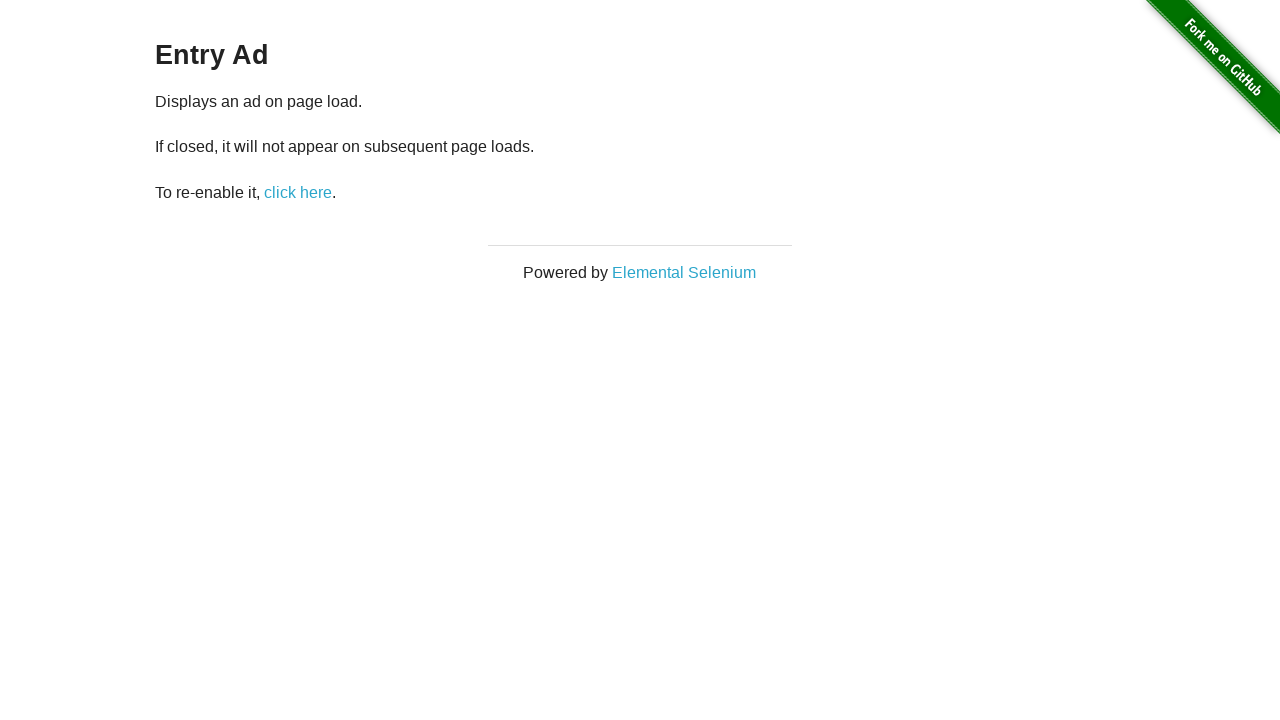